Tests dynamic content loading where element is rendered after clicking start button

Starting URL: https://the-internet.herokuapp.com/dynamic_loading/2

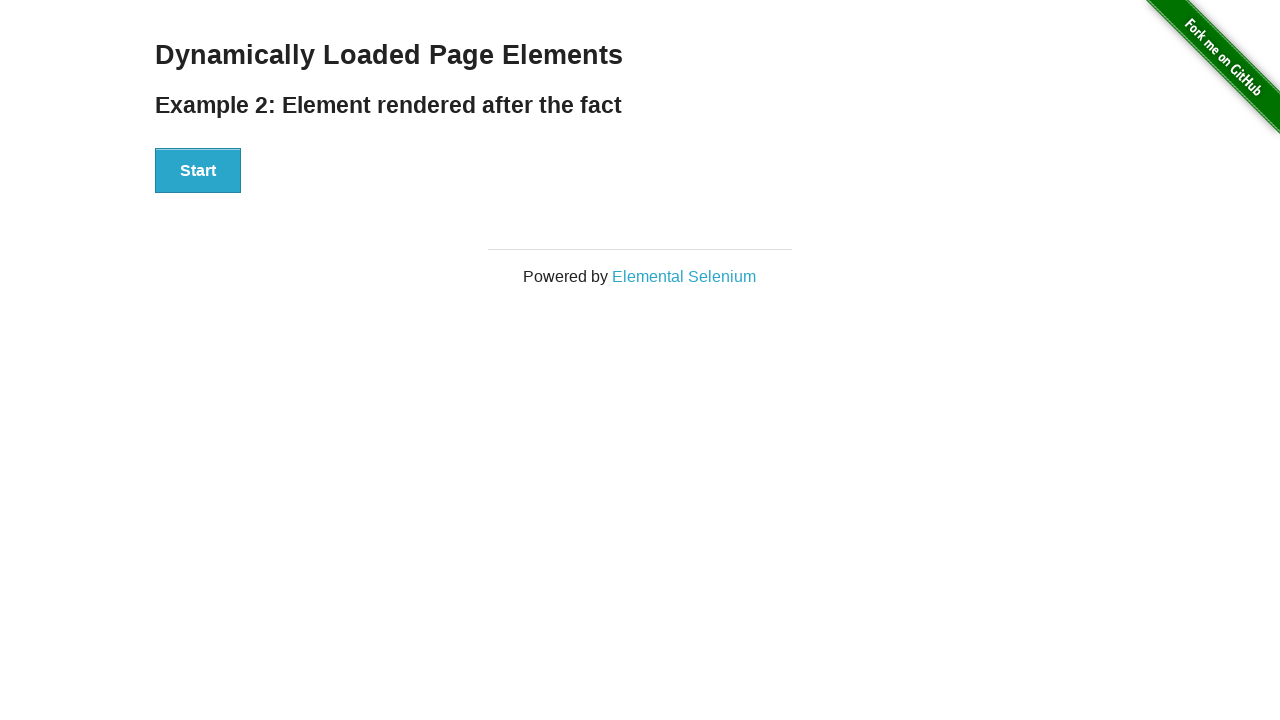

Clicked start button to trigger dynamic content loading at (198, 171) on xpath=//div[@id='start']/button
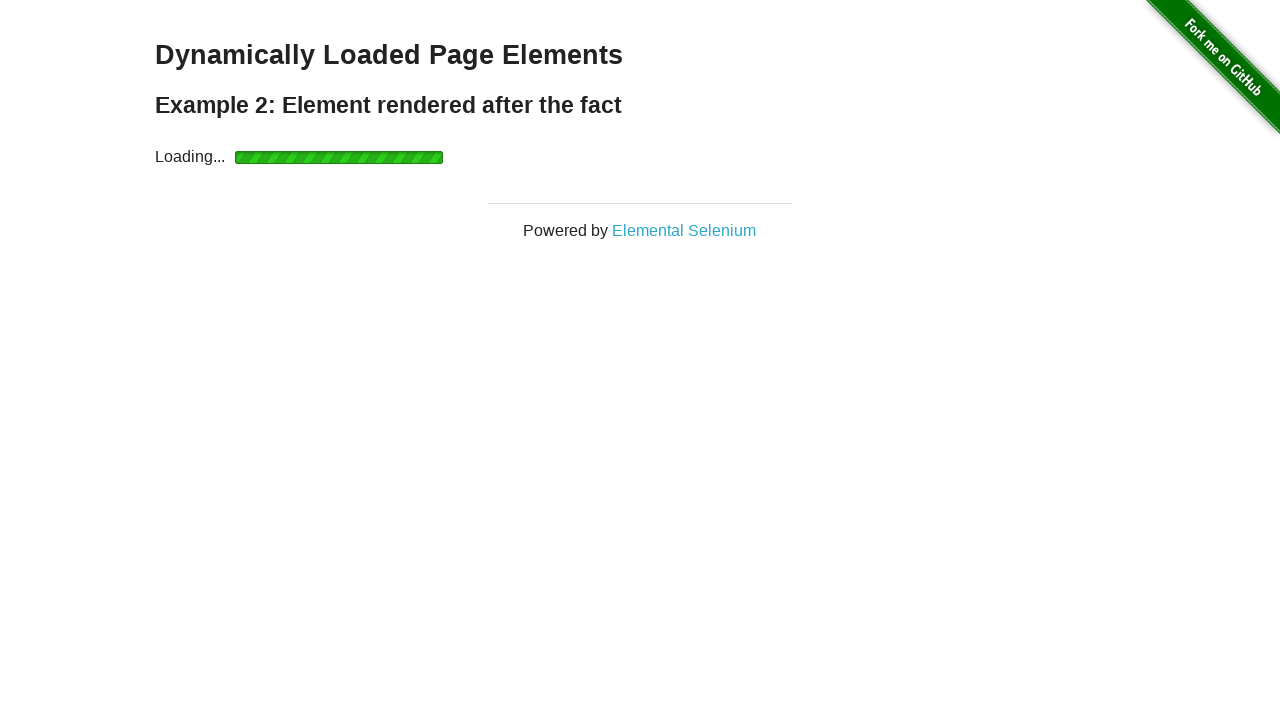

Element rendered after dynamic loading completed
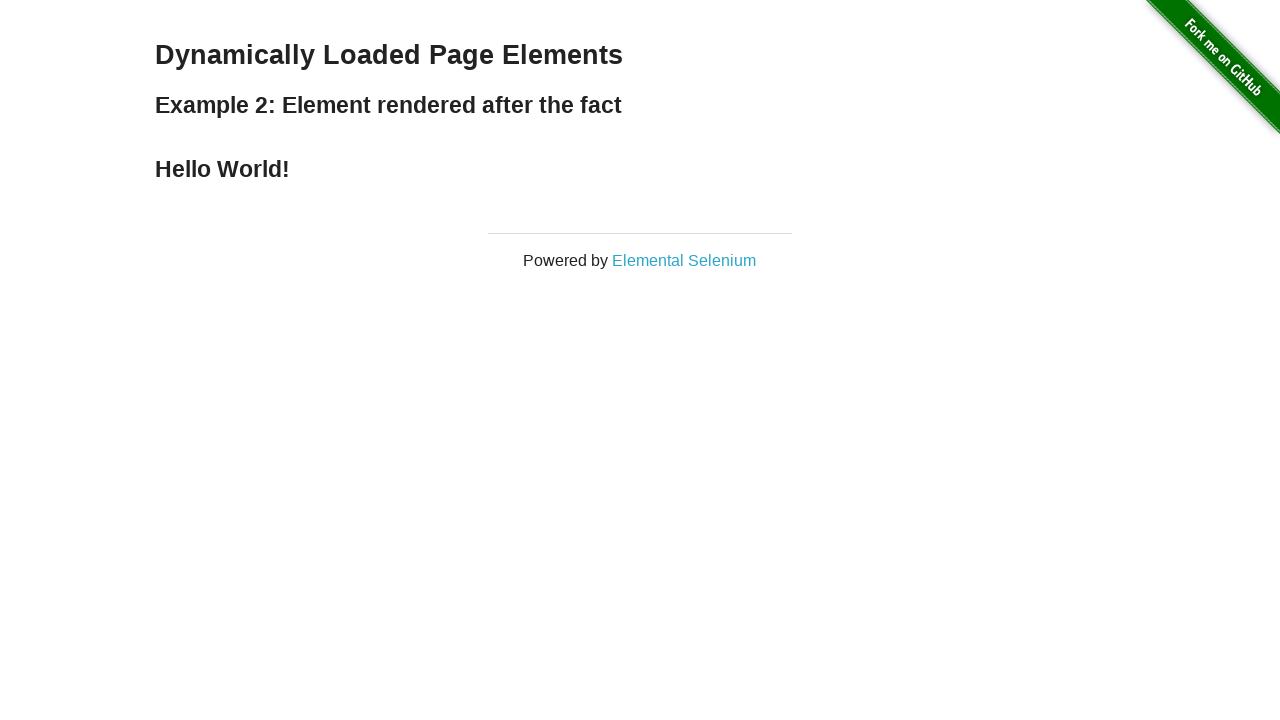

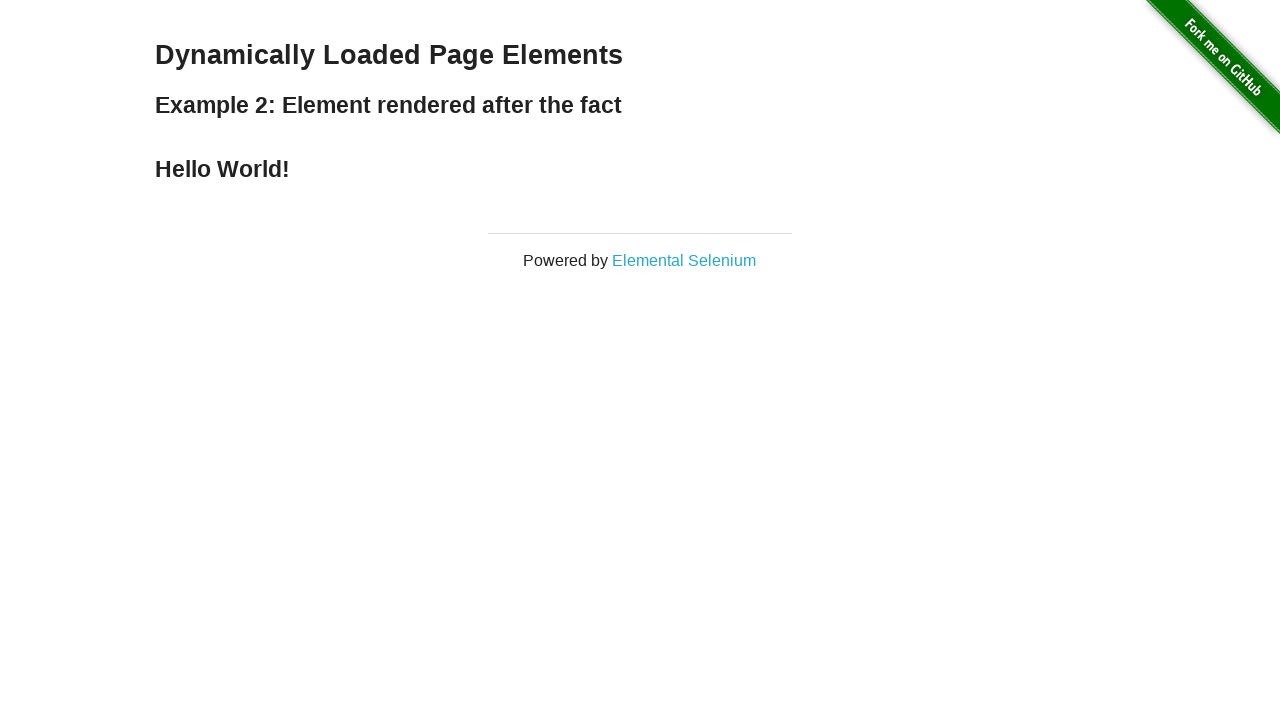